Navigates to a sample test page and takes a screenshot of the webpage

Starting URL: http://www.globalsqa.com/samplepagetest/

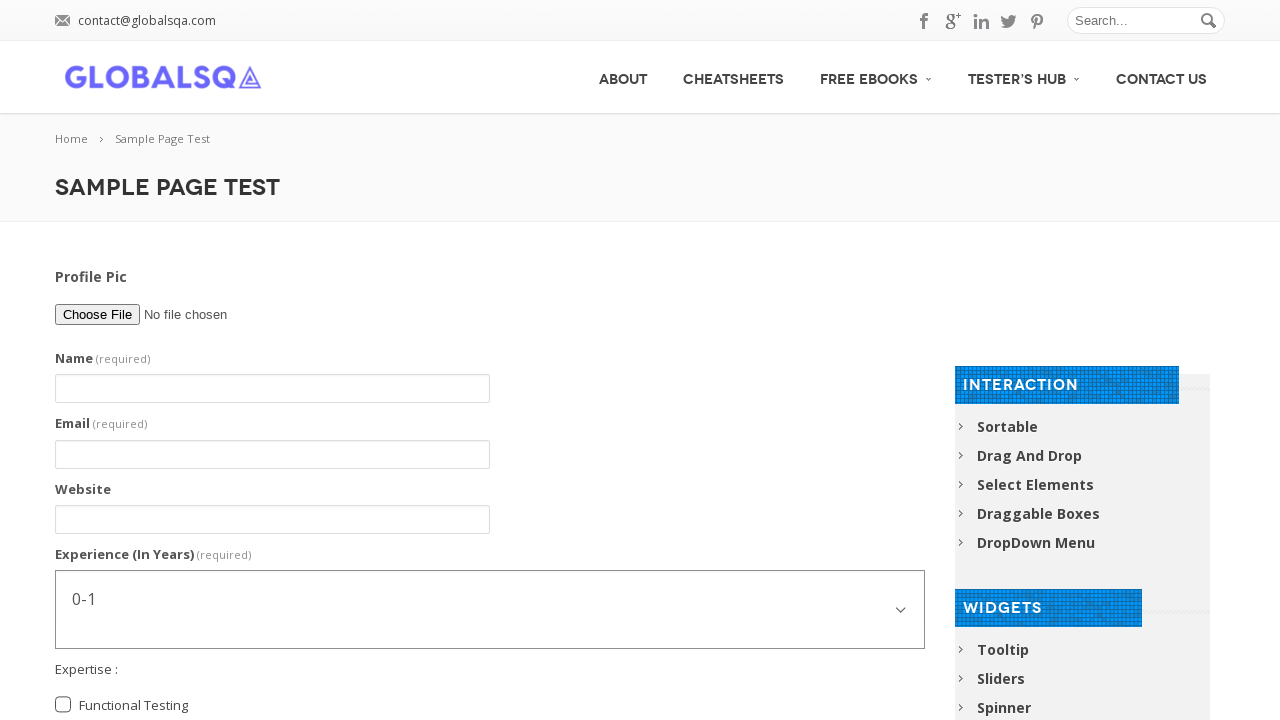

Navigated to sample test page
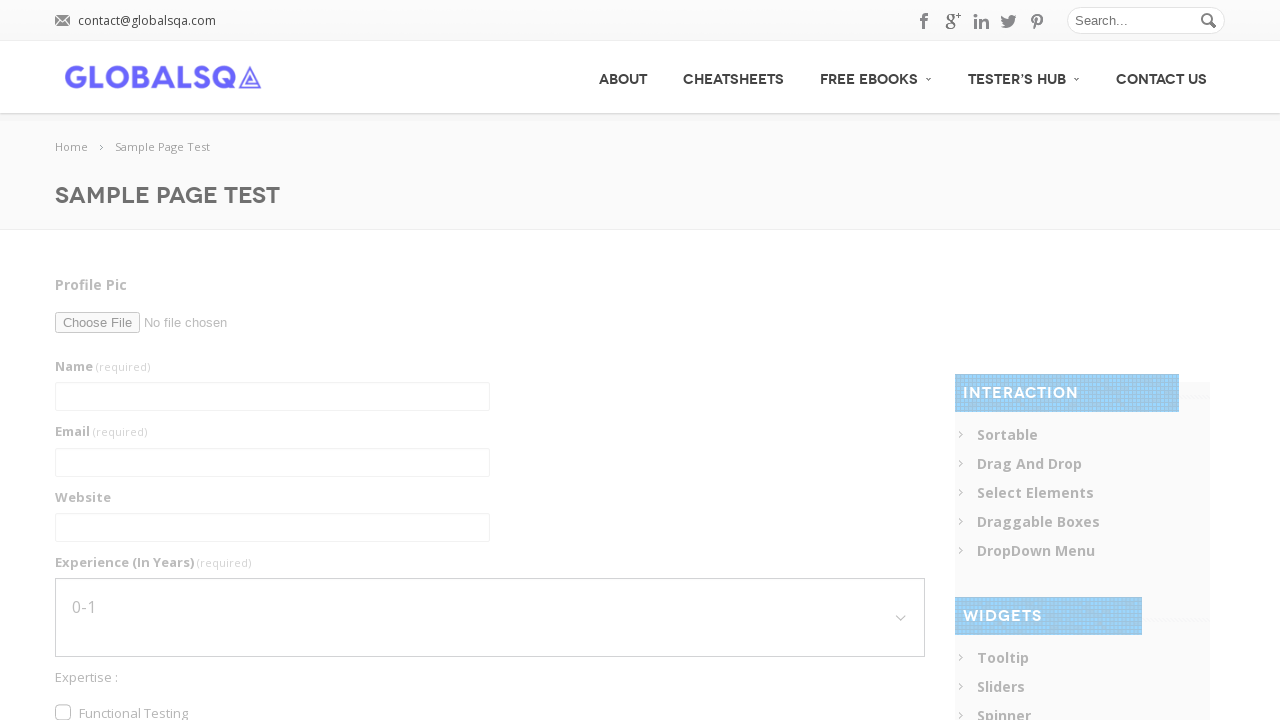

Took screenshot of the webpage
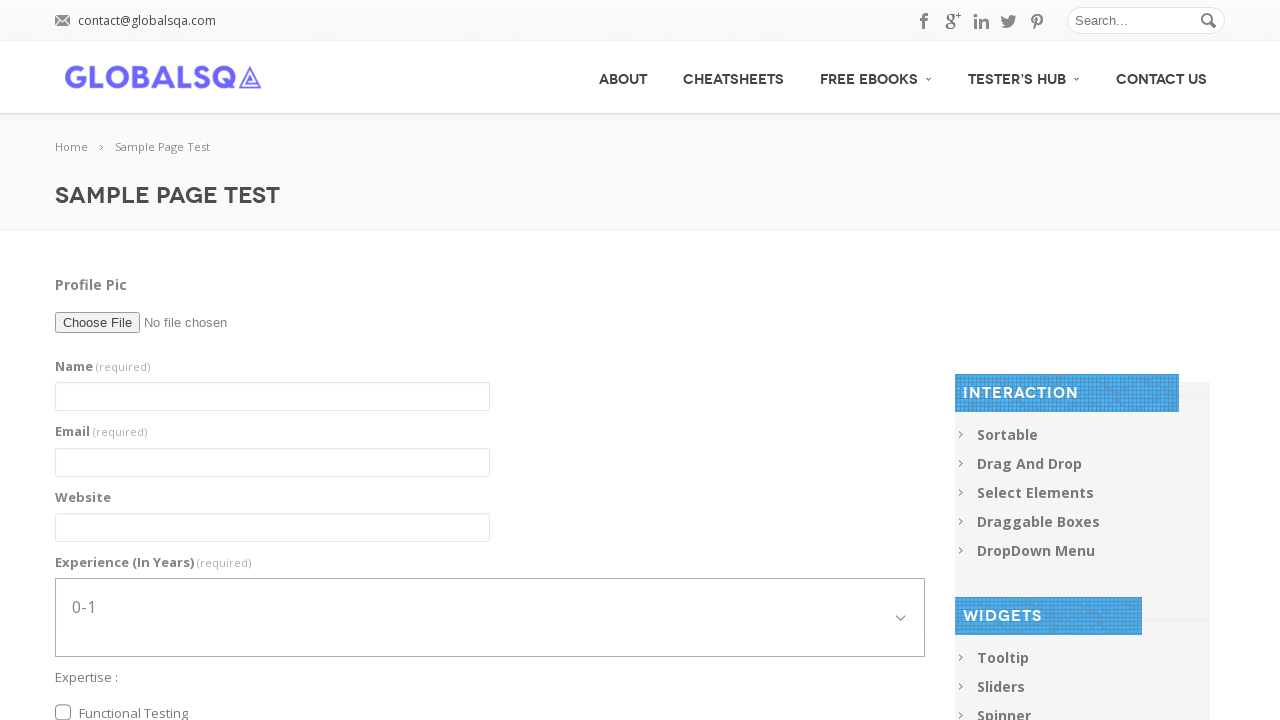

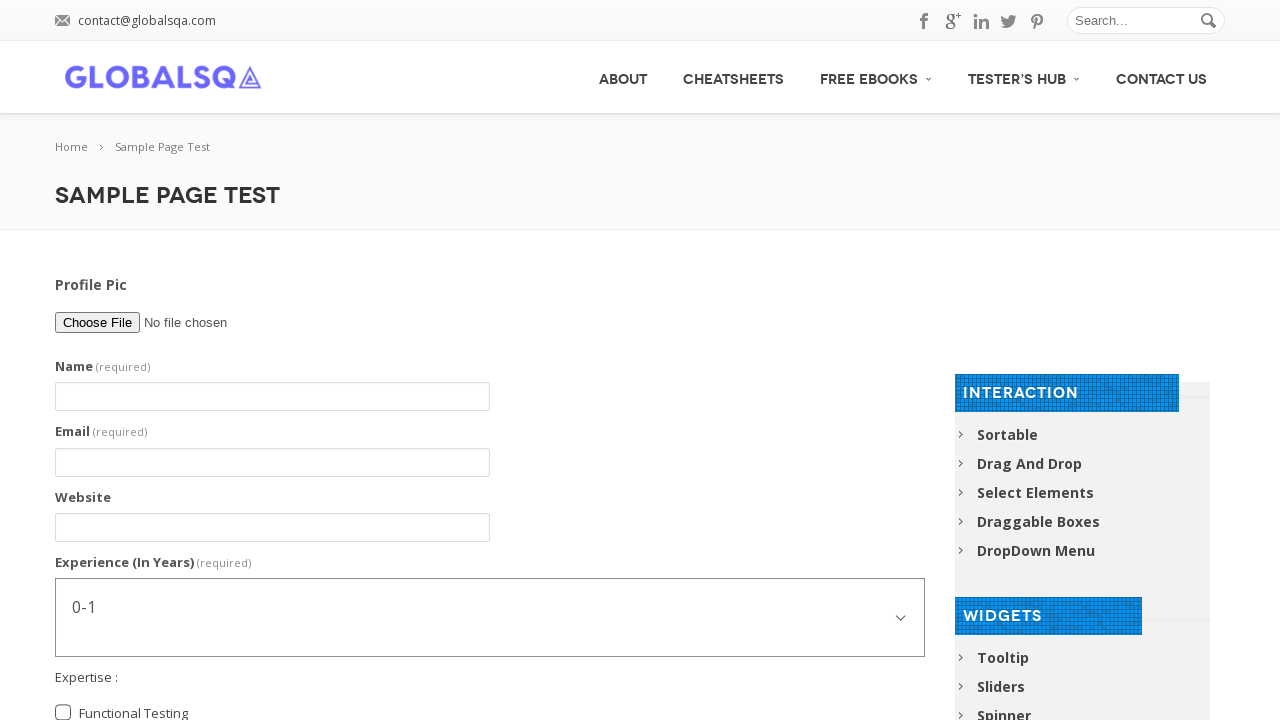